Tests a simple form by filling in first name, last name, city, and country fields using different element locator strategies, then submits the form

Starting URL: http://suninjuly.github.io/simple_form_find_task.html

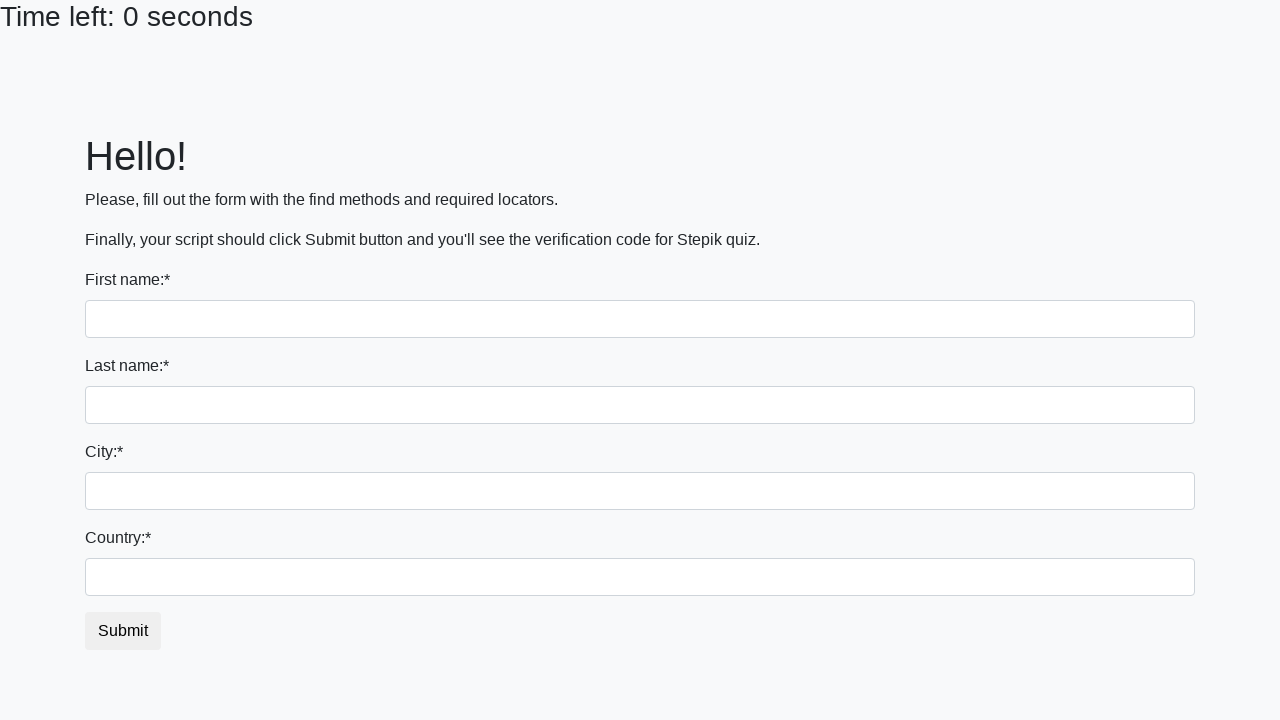

Filled first name field with 'Ivan' using tag name locator on input
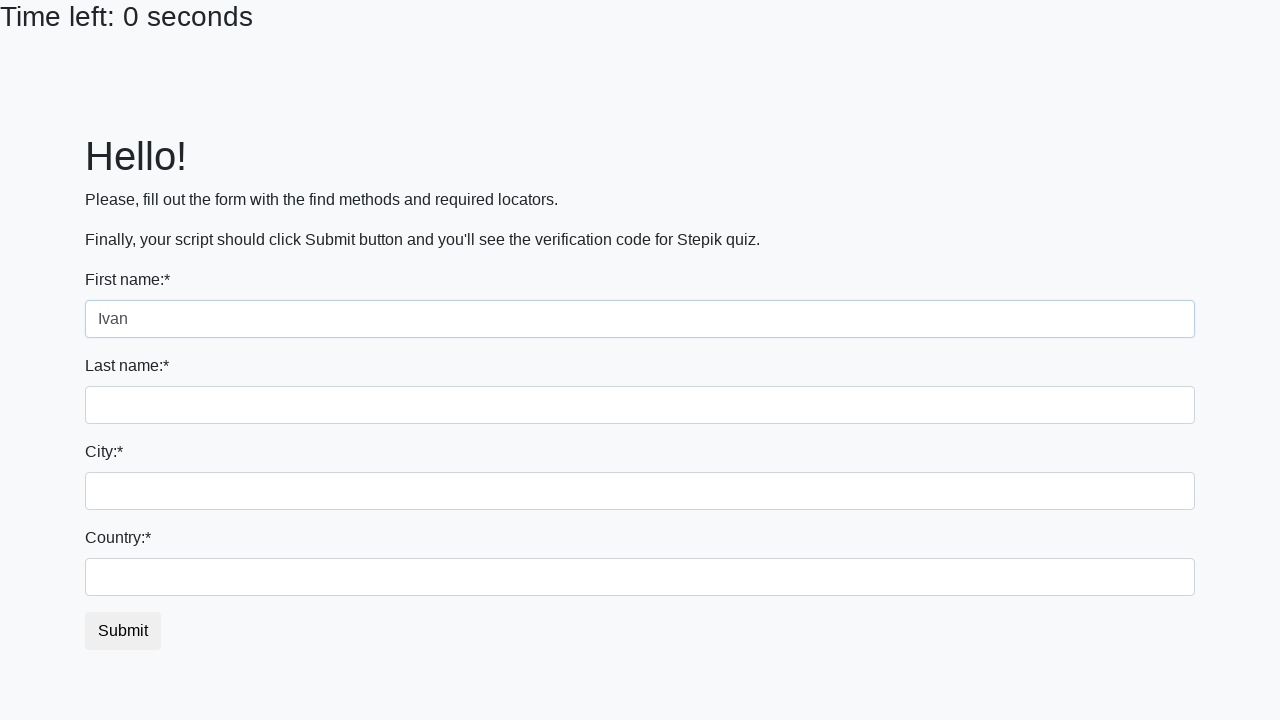

Filled last name field with 'Petrov' using name attribute locator on input[name='last_name']
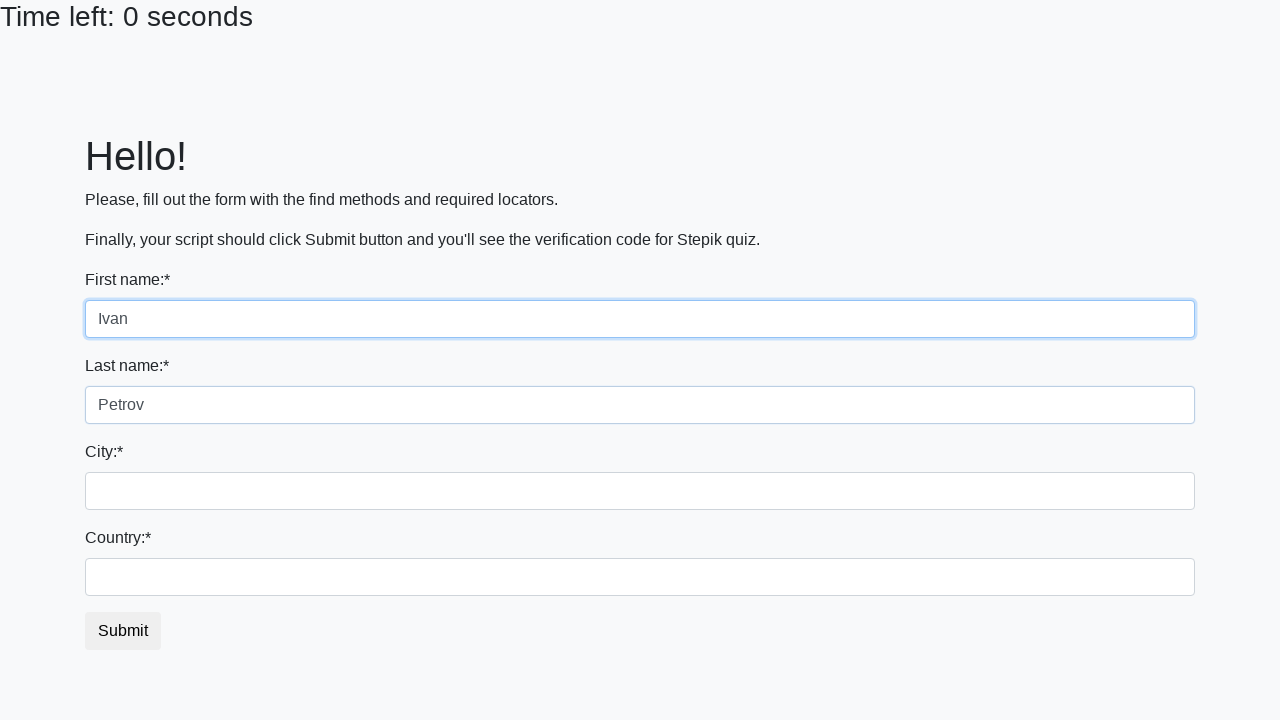

Filled city field with 'Smolensk' using class locator on .city
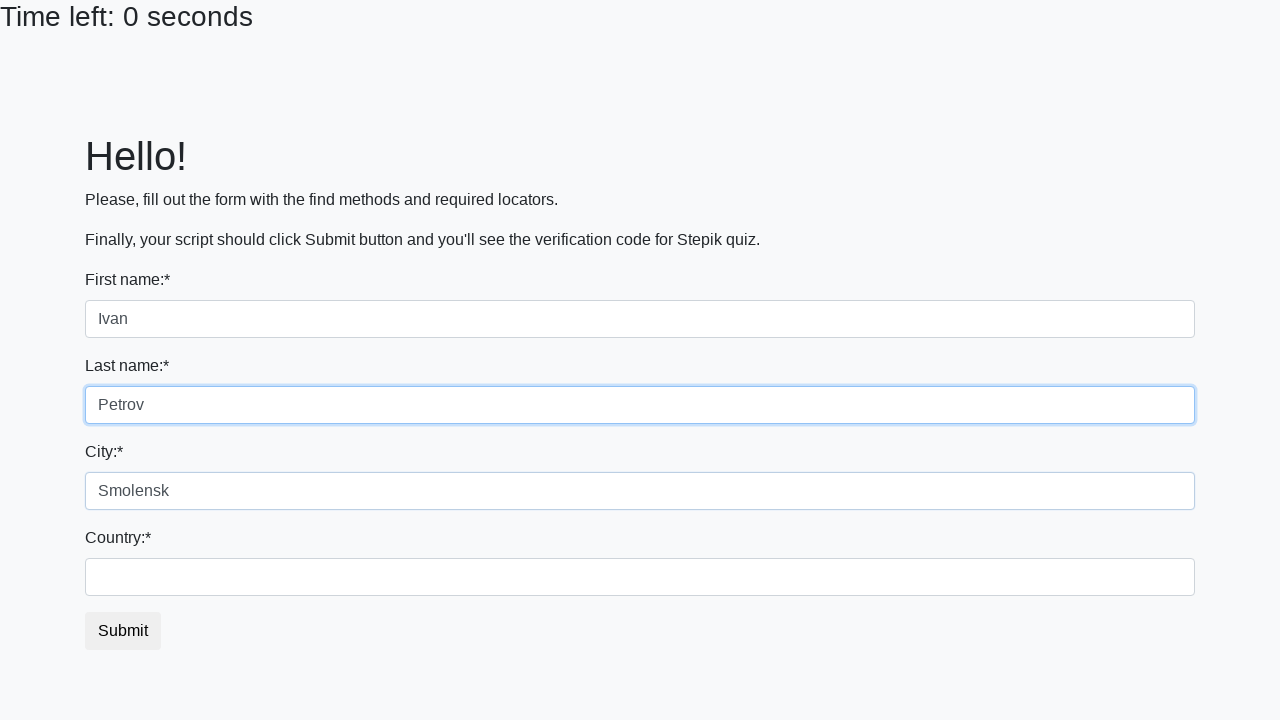

Filled country field with 'Russia' using ID locator on #country
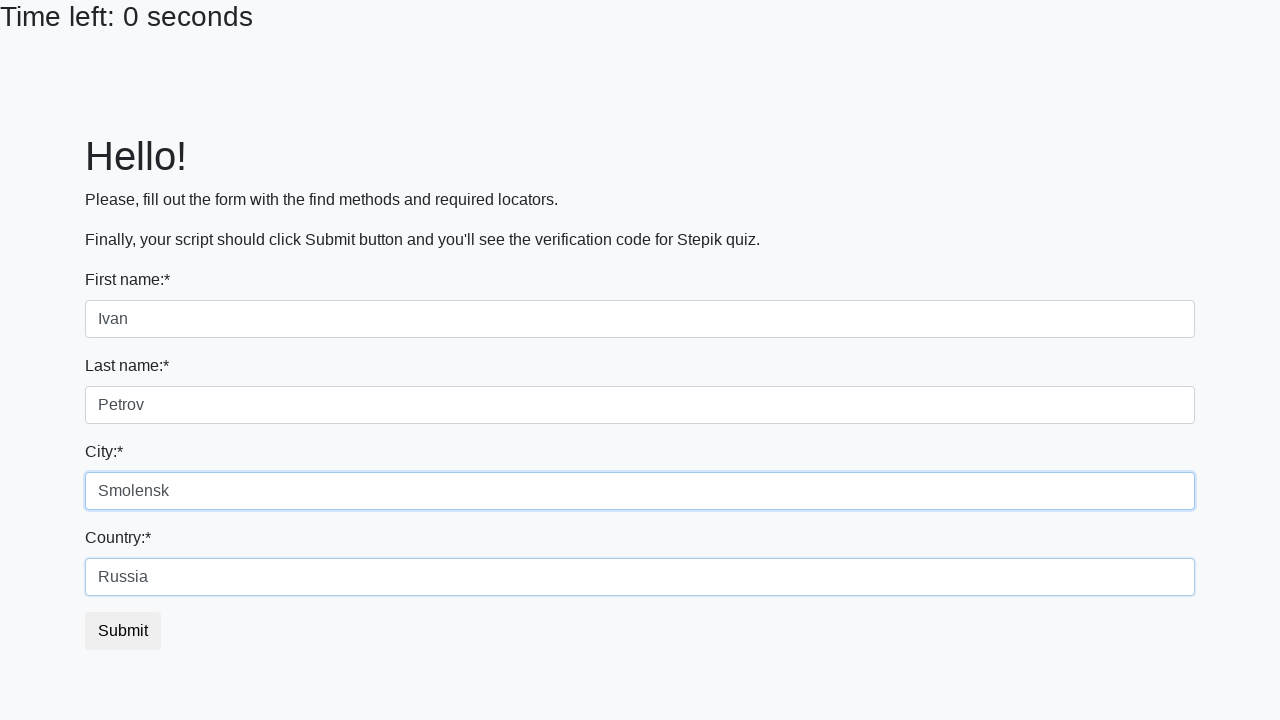

Clicked submit button to submit the form at (123, 631) on button.btn
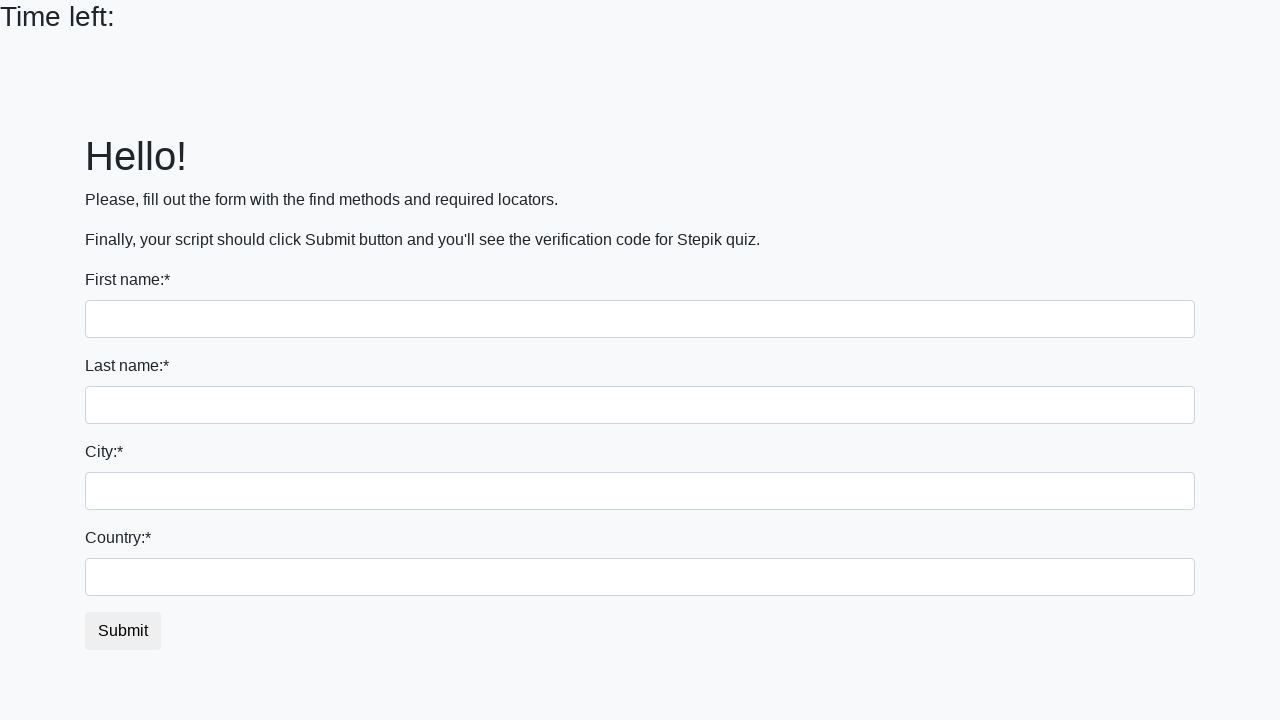

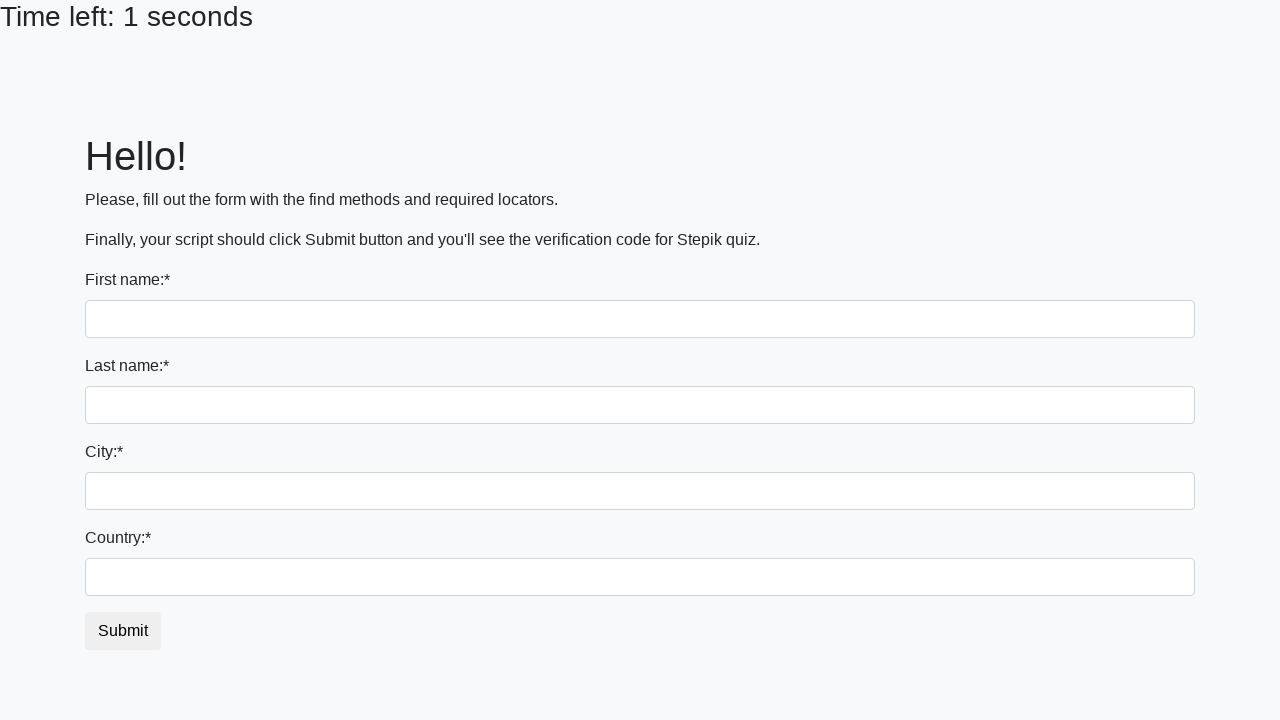